Tests hide/show functionality of a text input field, verifies element visibility states, and fills in a message when the input is displayed

Starting URL: https://rahulshettyacademy.com/AutomationPractice

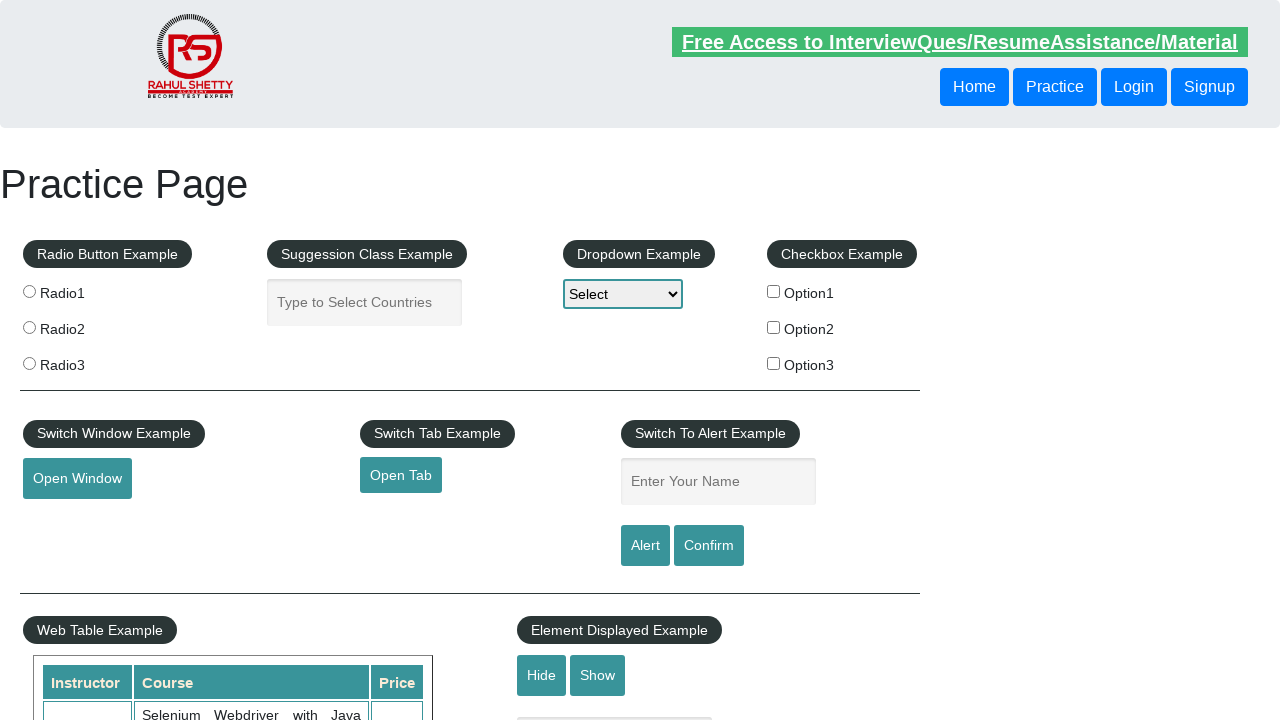

Verified text input field is initially visible
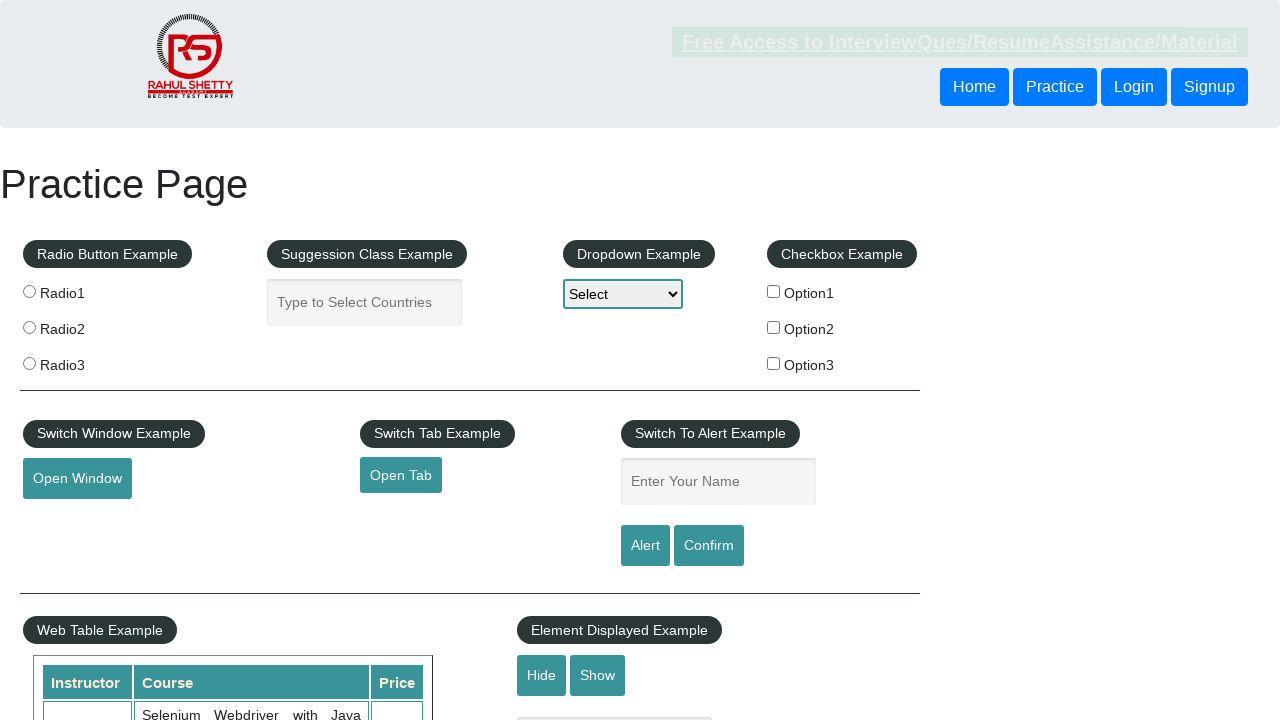

Clicked hide button to hide text input at (542, 675) on #hide-textbox
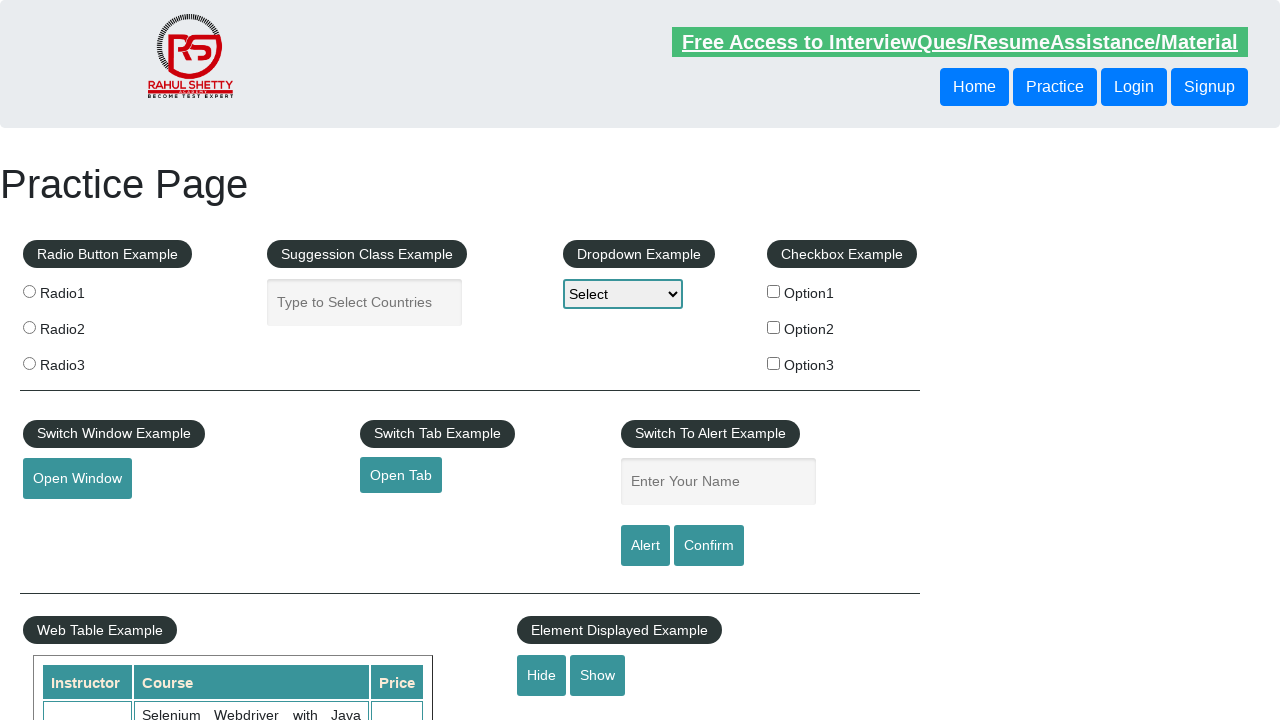

Verified text input field is now hidden
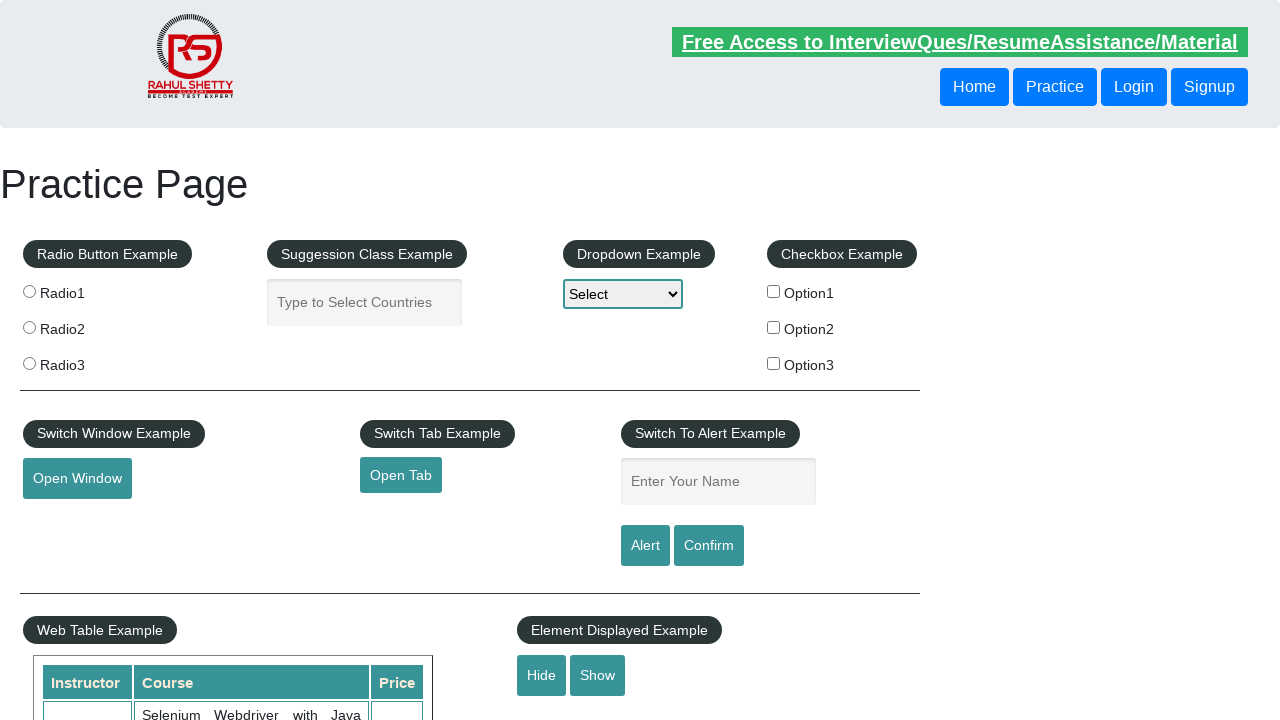

Clicked show button to display text input at (598, 675) on #show-textbox
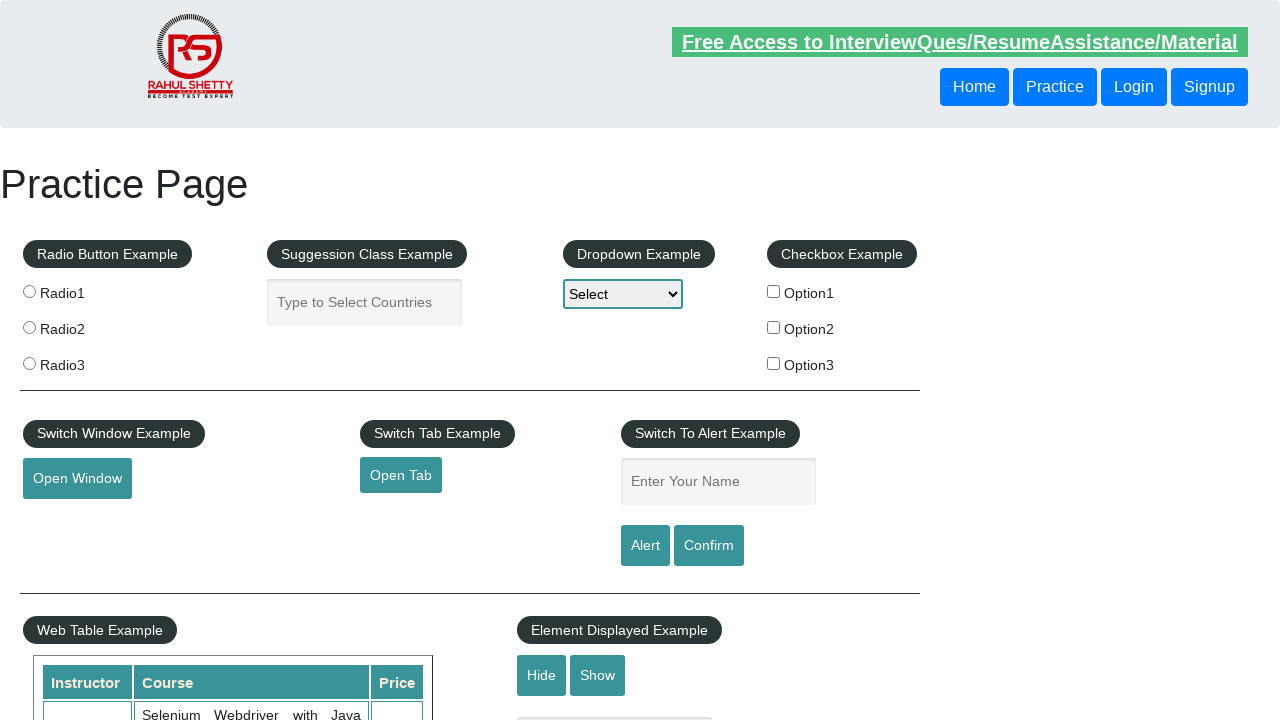

Waited for text input field to become visible
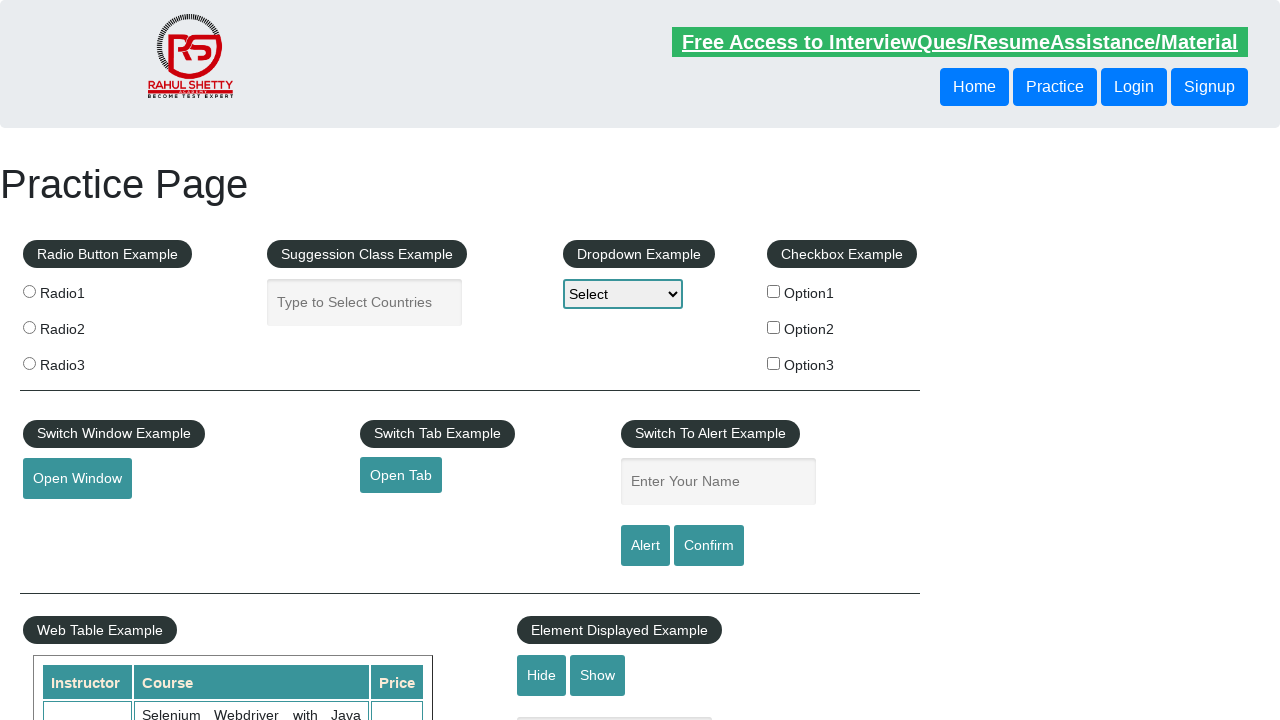

Filled text input field with 'Message shown' on #displayed-text
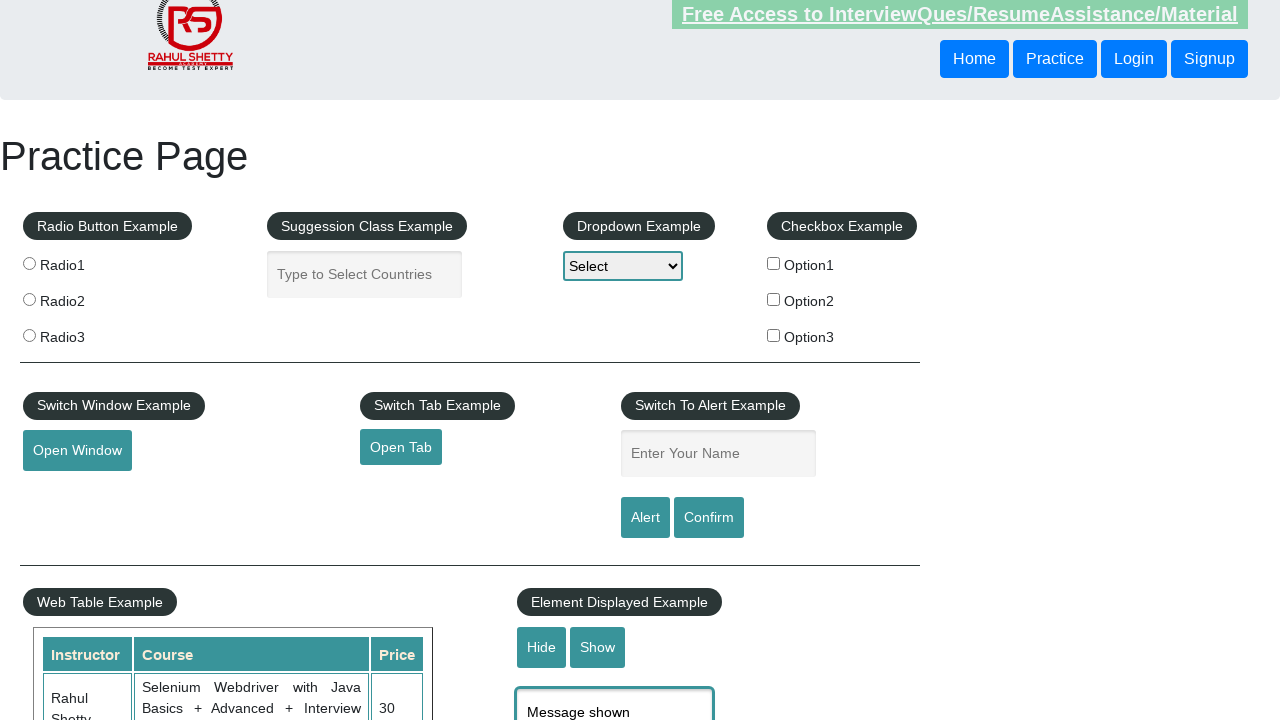

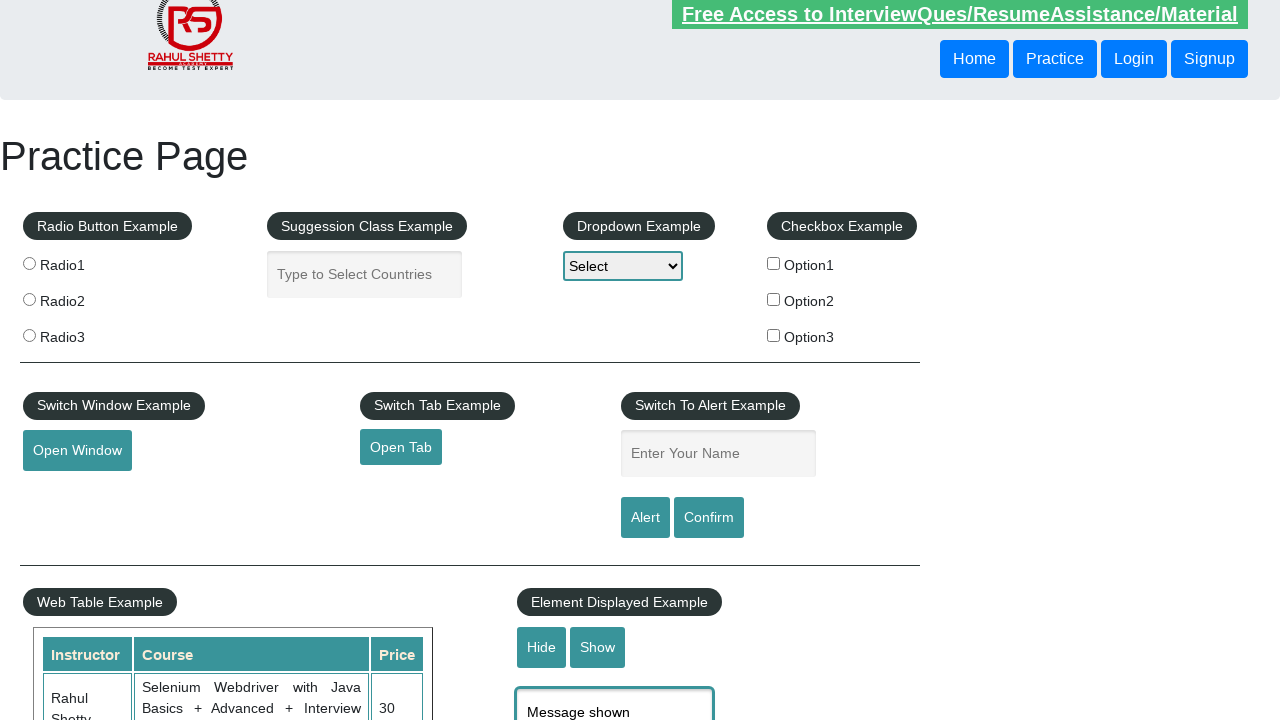